Tests parent-child window handling by scrolling to the footer, opening multiple links from the first footer column in new tabs using Ctrl+Enter, then iterating through all opened windows to verify they loaded correctly before switching back to the parent window.

Starting URL: https://rahulshettyacademy.com/AutomationPractice/

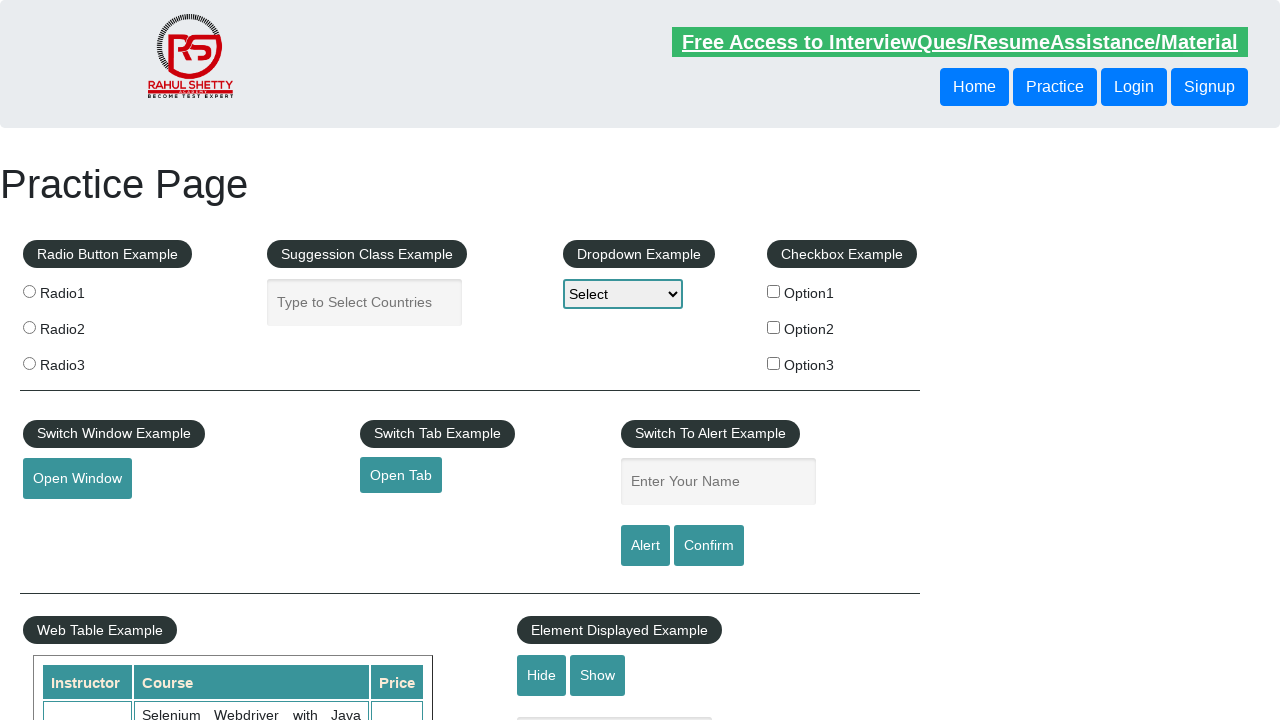

Scrolled down 2000px to reach footer section
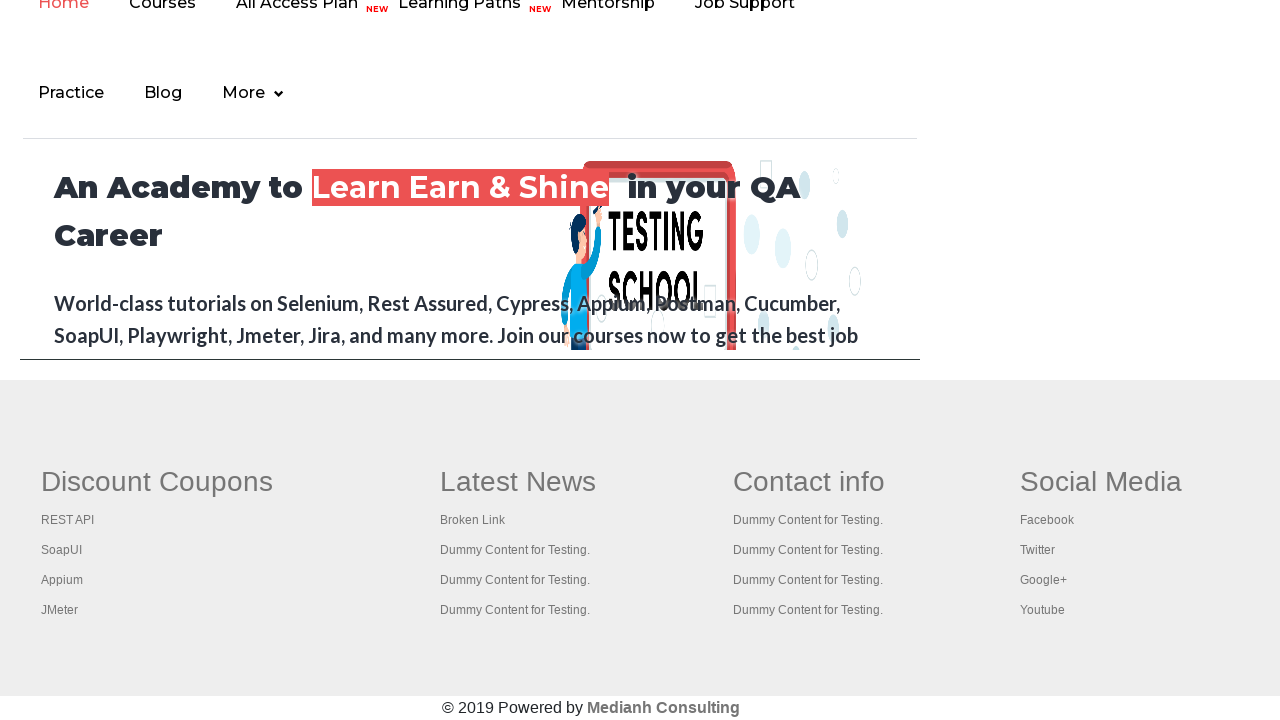

Footer section became visible
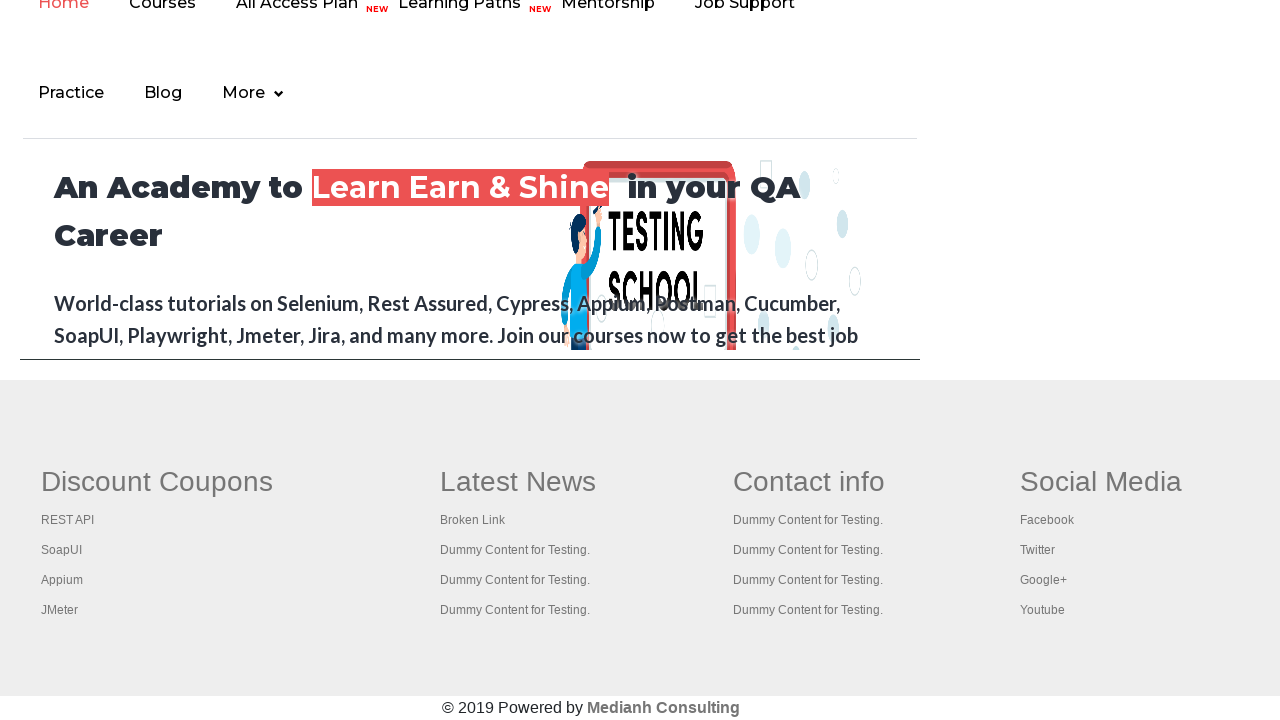

Located first column in footer
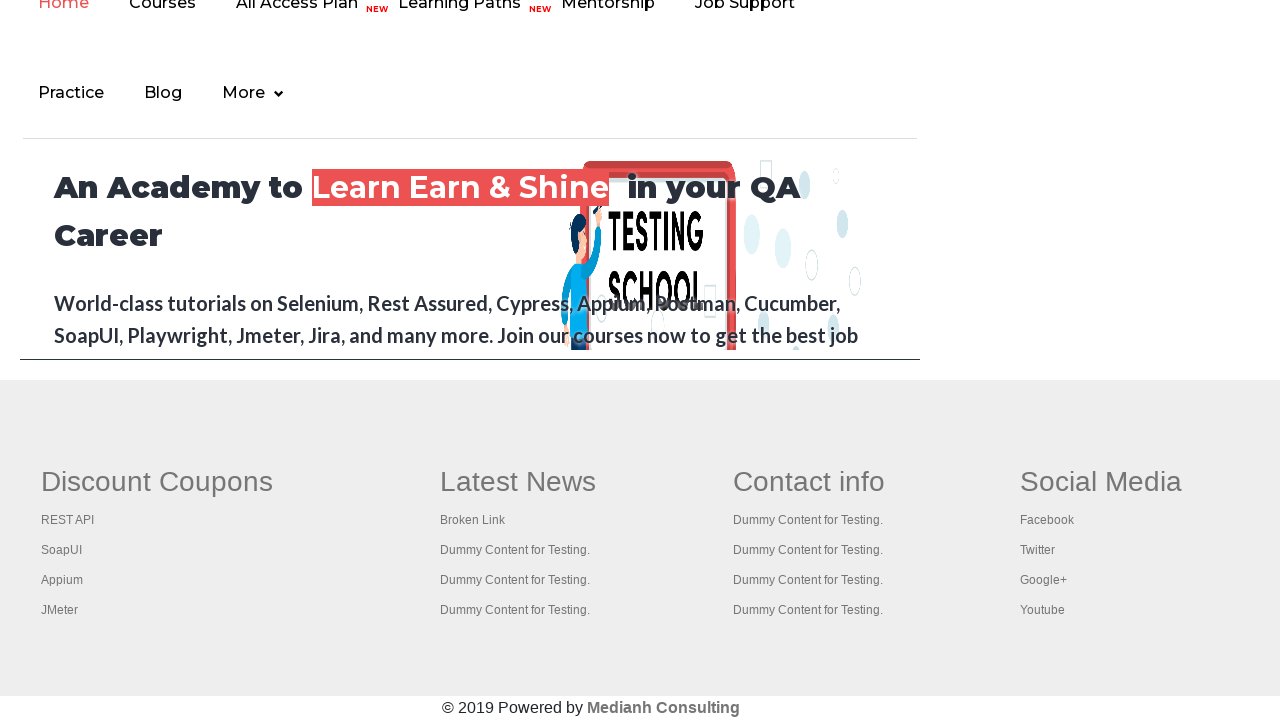

Located all anchor links in first column
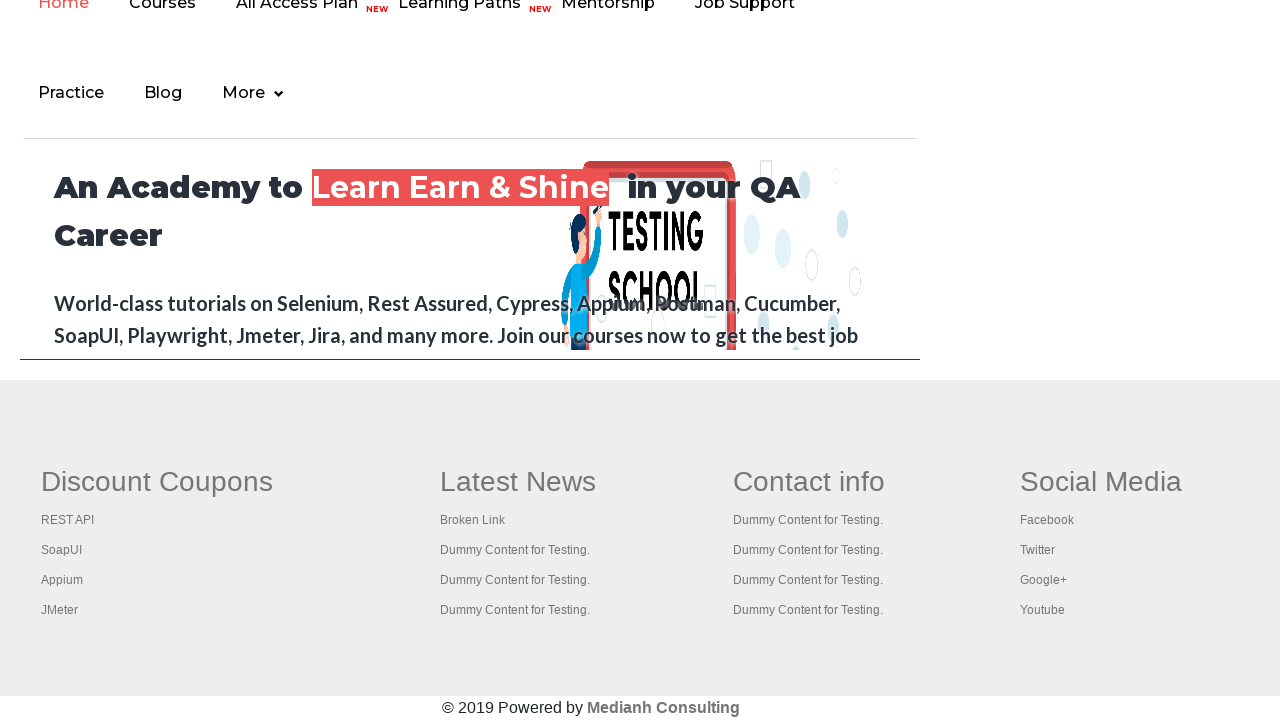

Found 5 links in first footer column
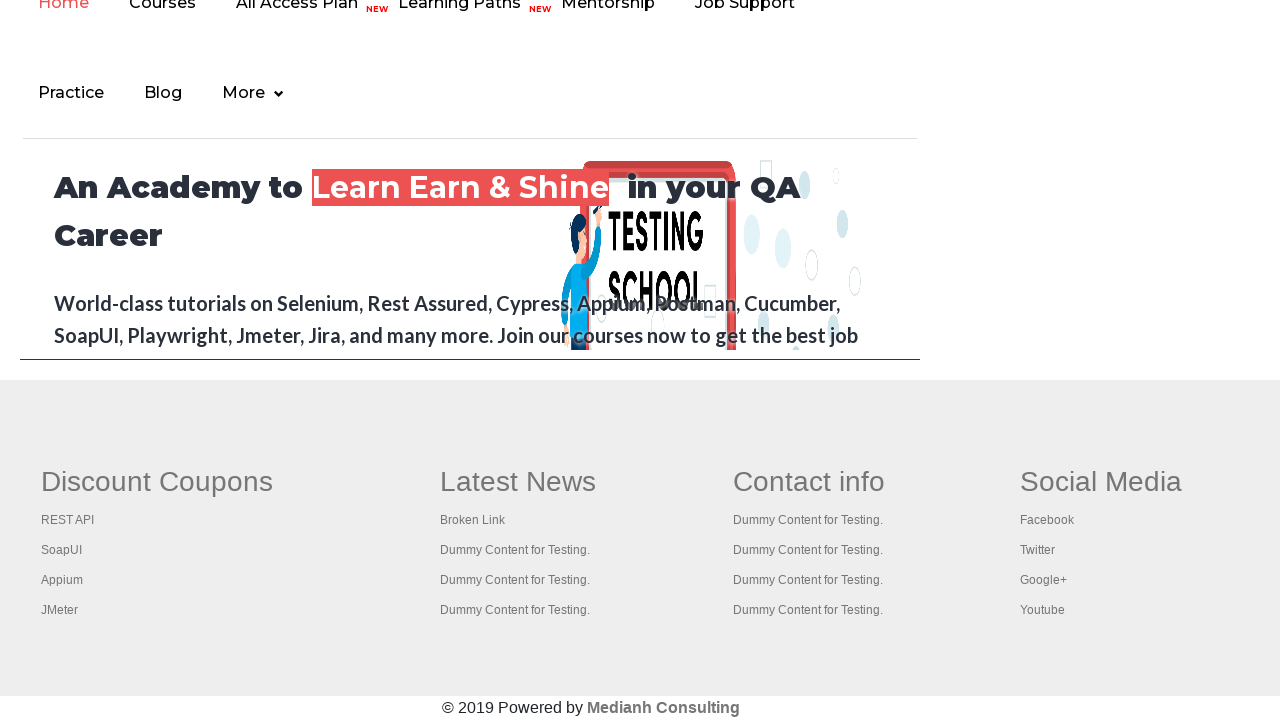

Opened link 1 in new tab using Ctrl+Click at (157, 482) on (//table[@class='gf-t']/tbody/tr/td/ul)[1] >> a >> nth=0
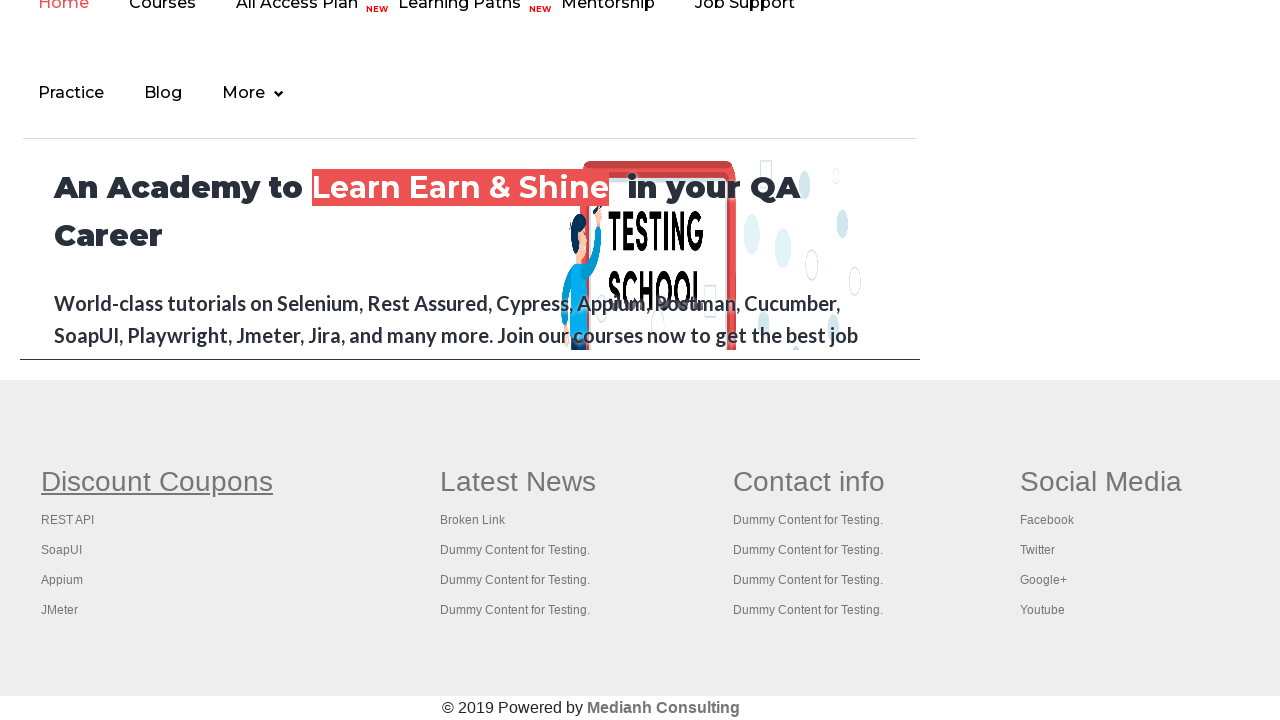

Waited 1000ms for new tab 1 to load
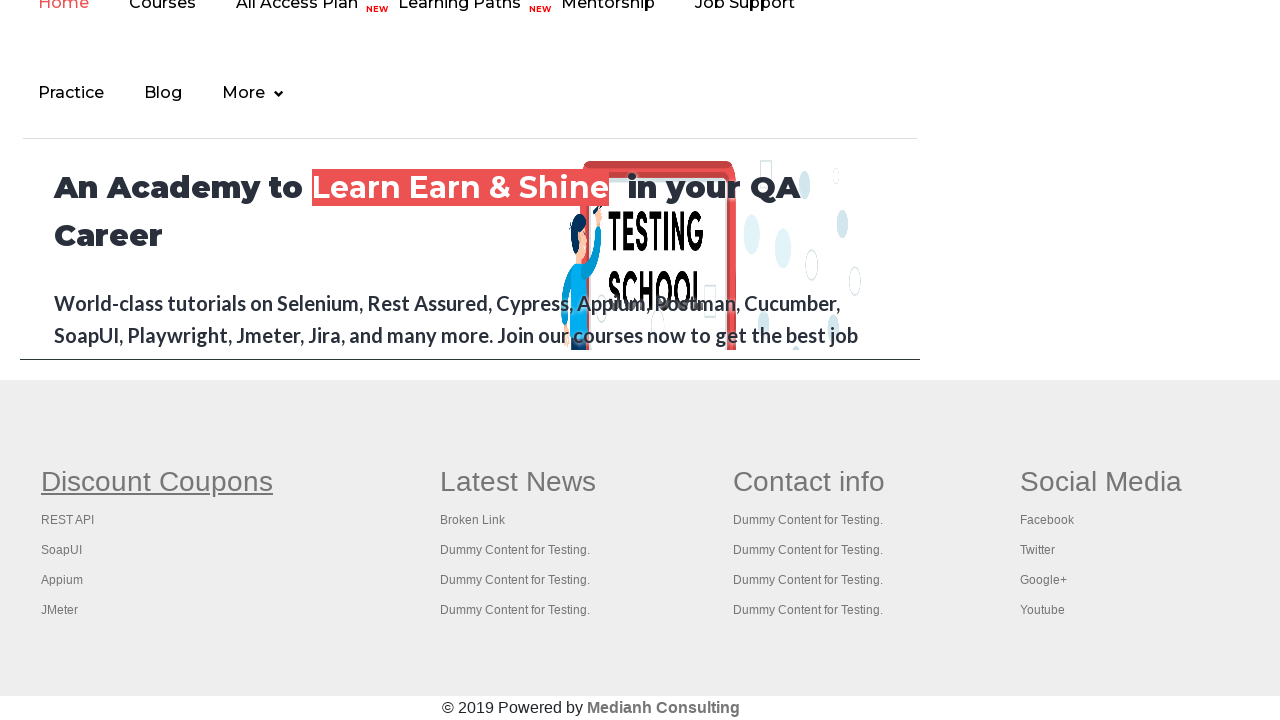

Opened link 2 in new tab using Ctrl+Click at (68, 520) on (//table[@class='gf-t']/tbody/tr/td/ul)[1] >> a >> nth=1
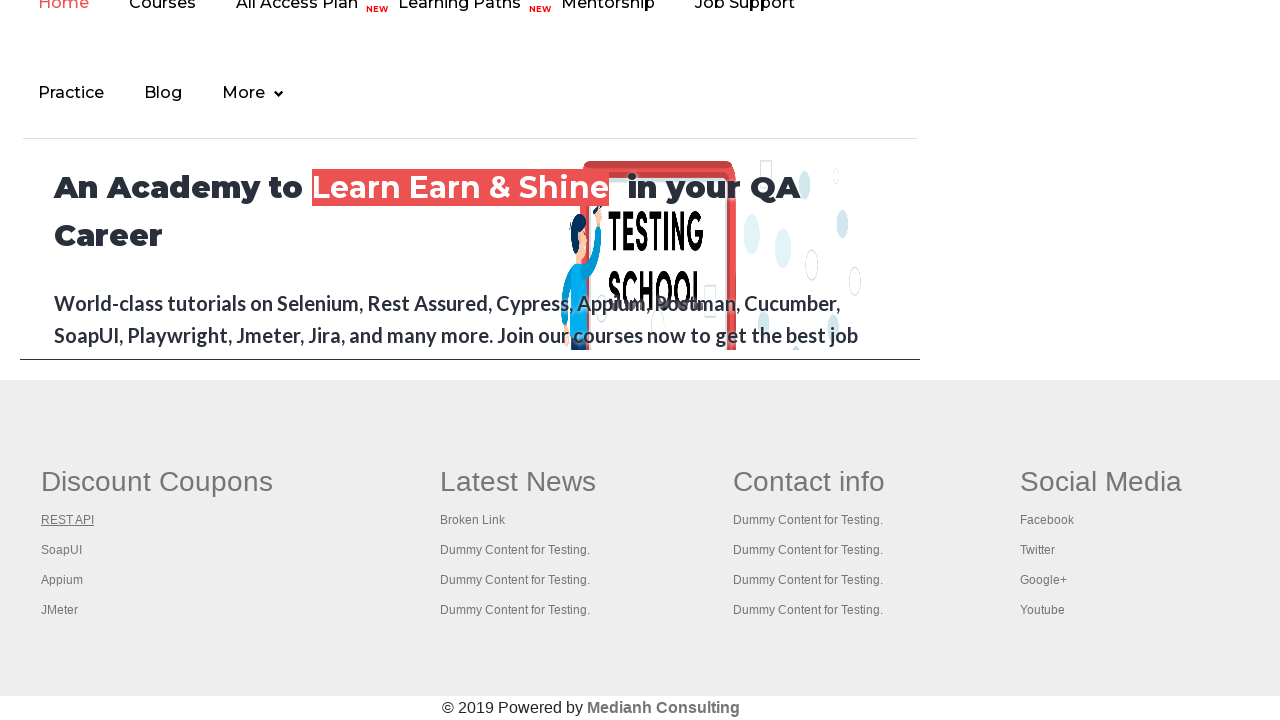

Waited 1000ms for new tab 2 to load
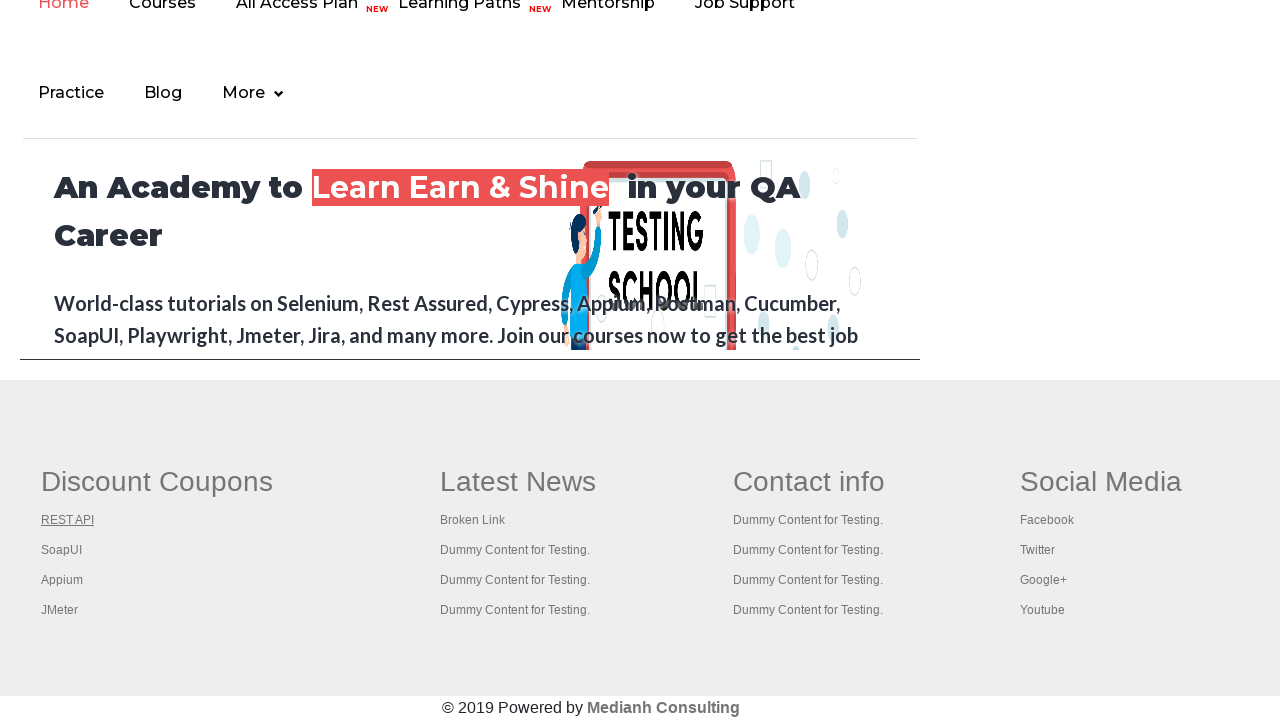

Opened link 3 in new tab using Ctrl+Click at (62, 550) on (//table[@class='gf-t']/tbody/tr/td/ul)[1] >> a >> nth=2
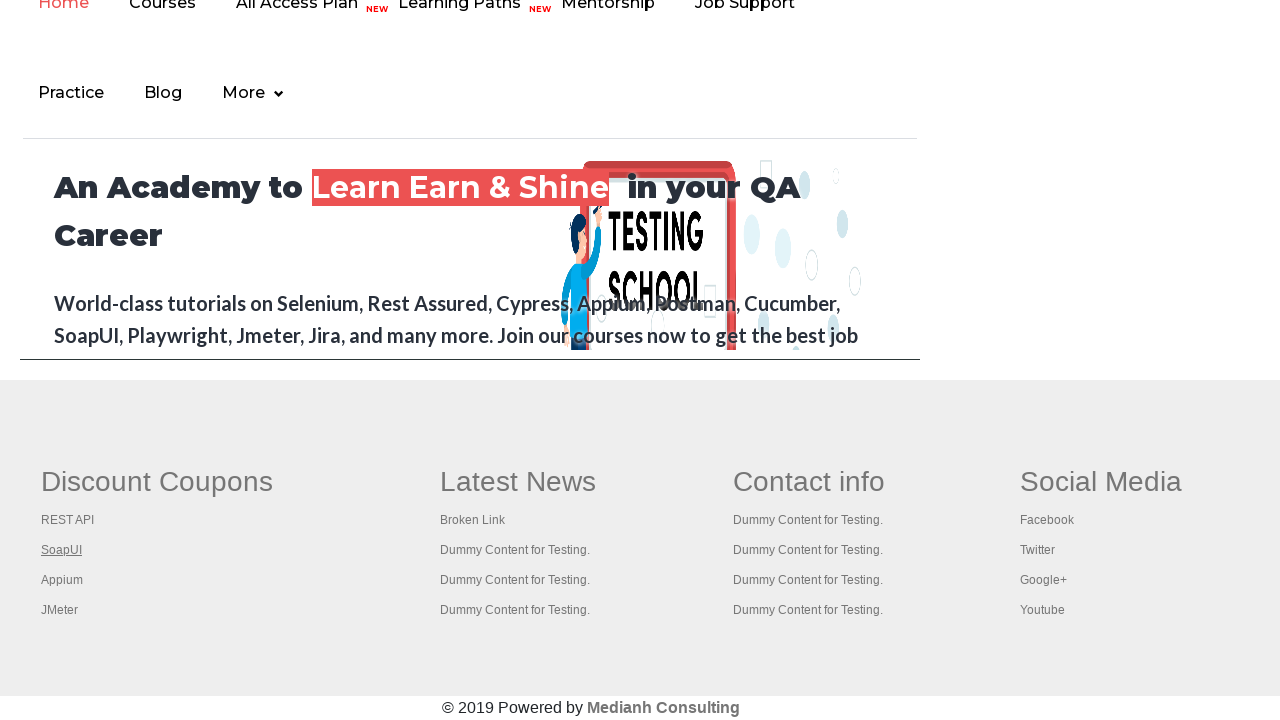

Waited 1000ms for new tab 3 to load
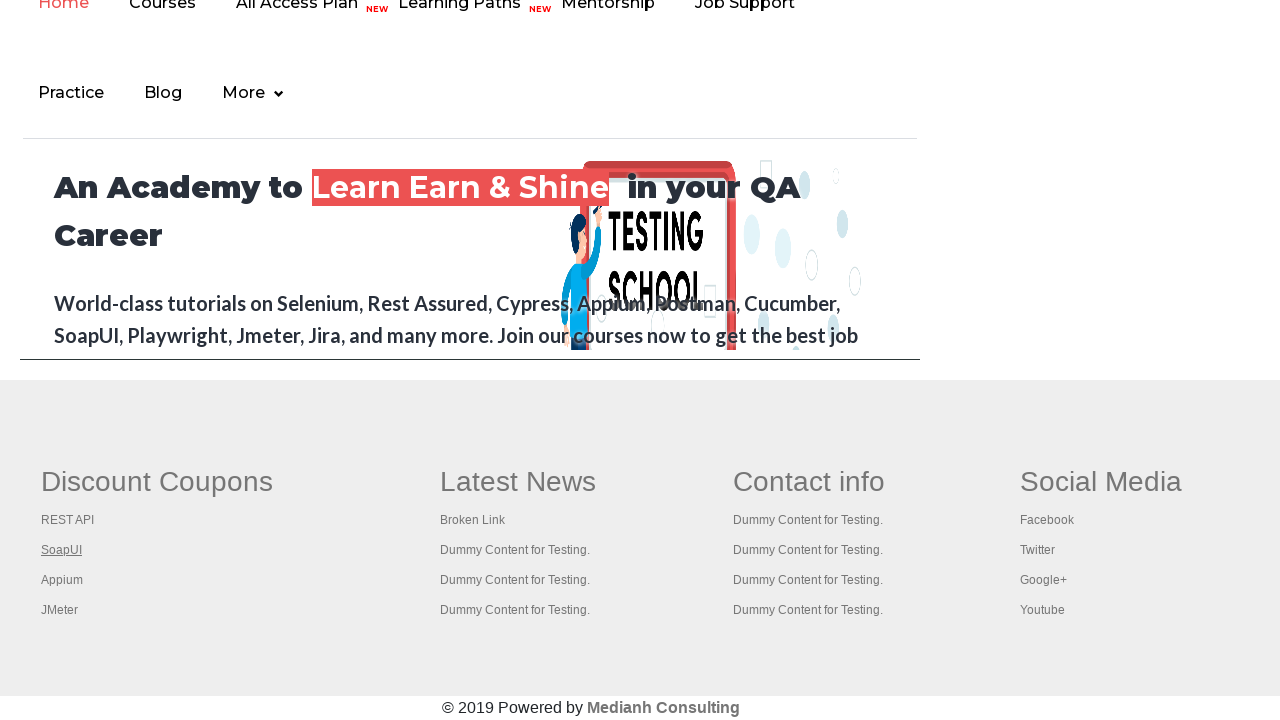

Opened link 4 in new tab using Ctrl+Click at (62, 580) on (//table[@class='gf-t']/tbody/tr/td/ul)[1] >> a >> nth=3
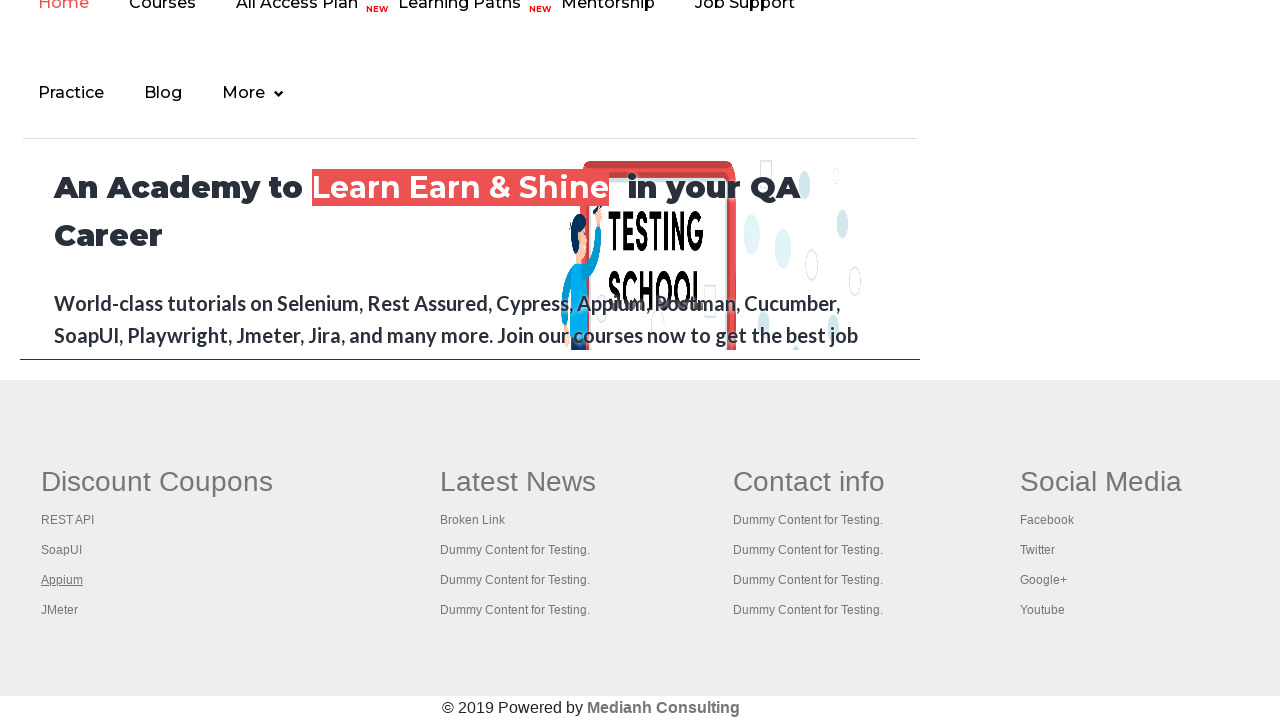

Waited 1000ms for new tab 4 to load
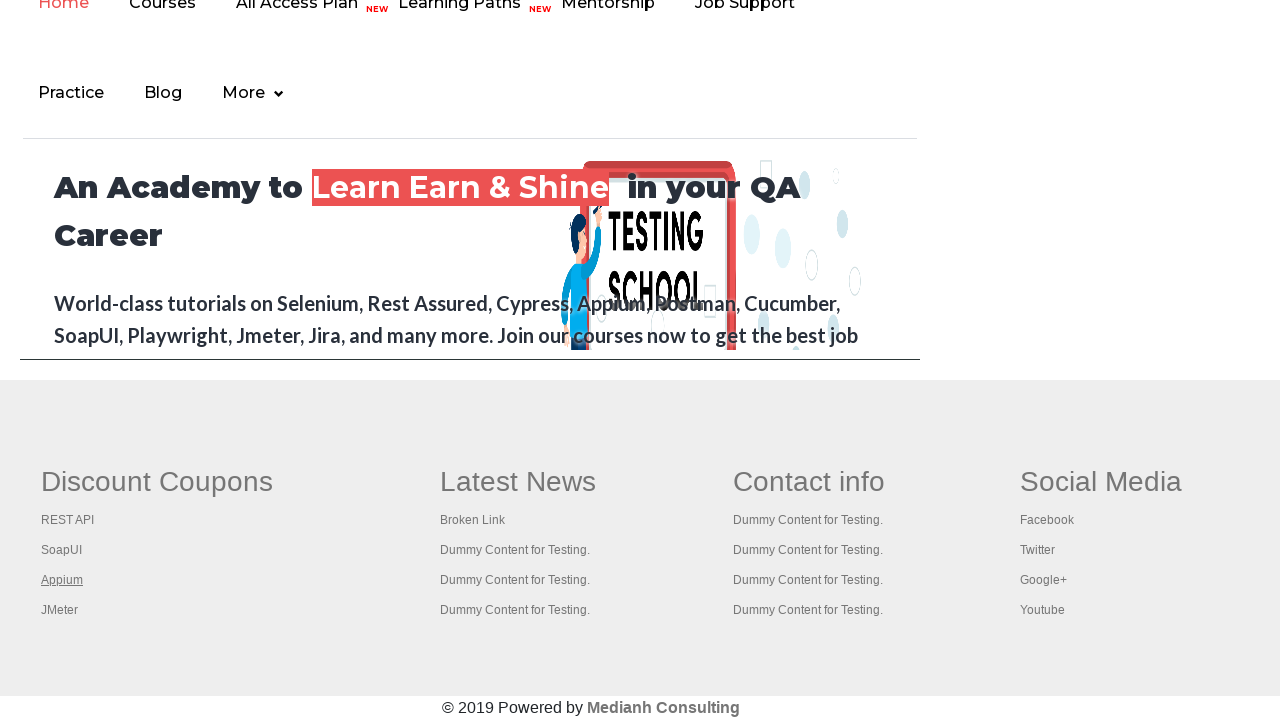

Opened link 5 in new tab using Ctrl+Click at (60, 610) on (//table[@class='gf-t']/tbody/tr/td/ul)[1] >> a >> nth=4
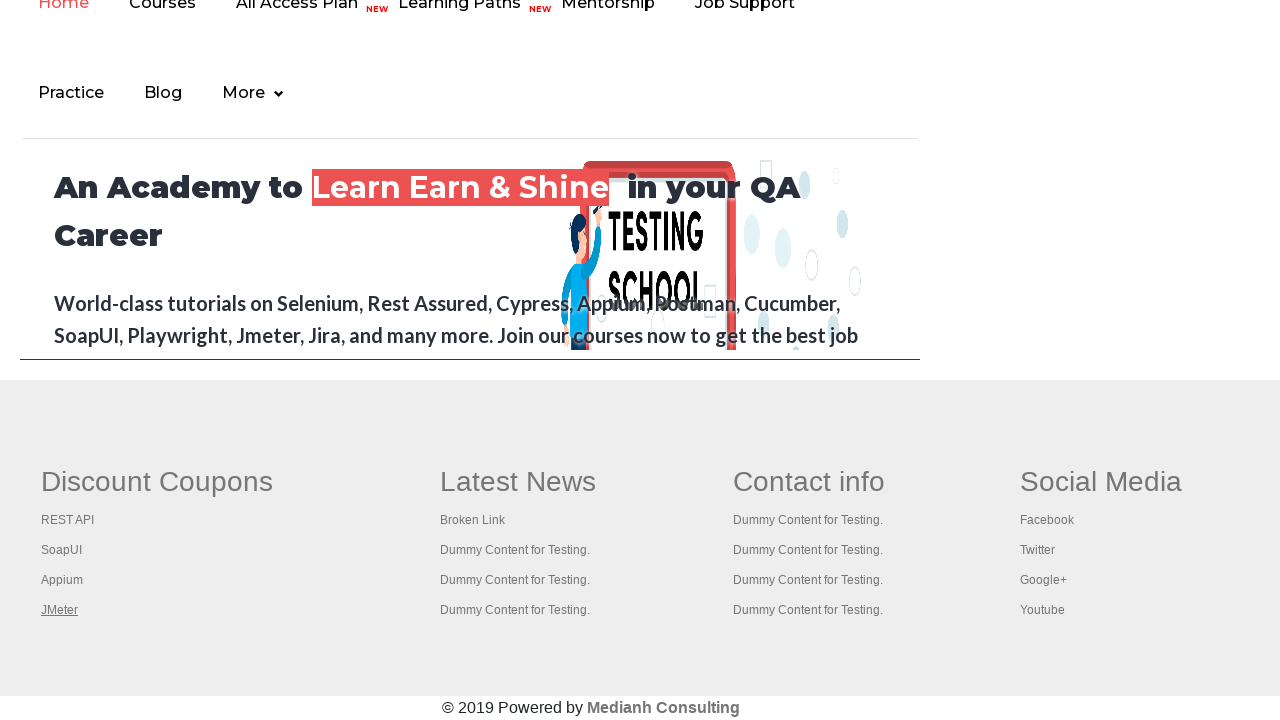

Waited 1000ms for new tab 5 to load
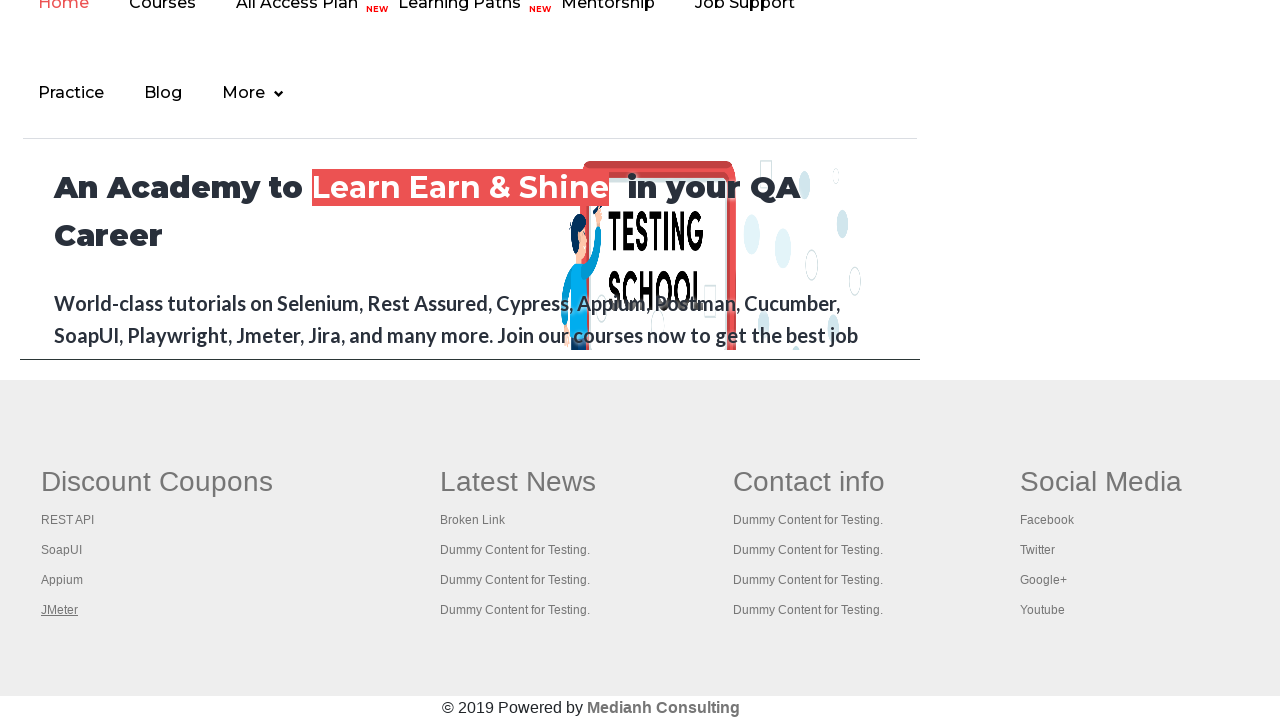

Retrieved all 6 open pages/tabs
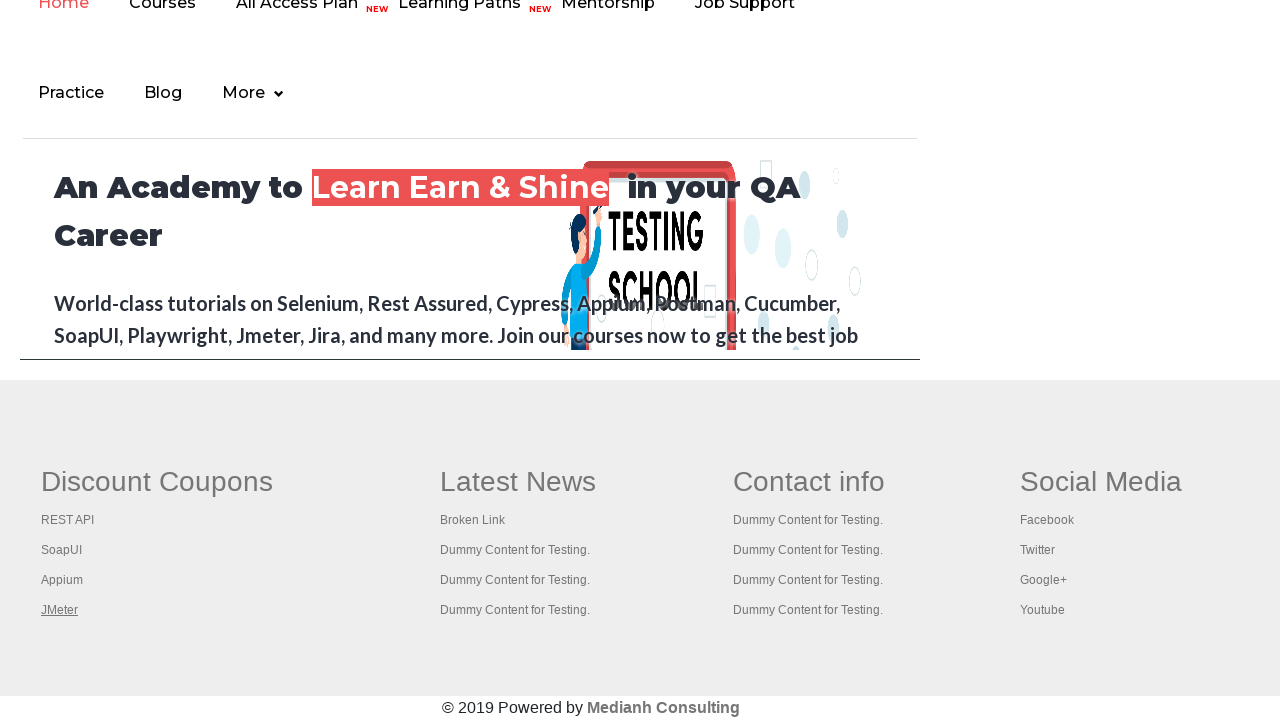

Brought page 1 to front
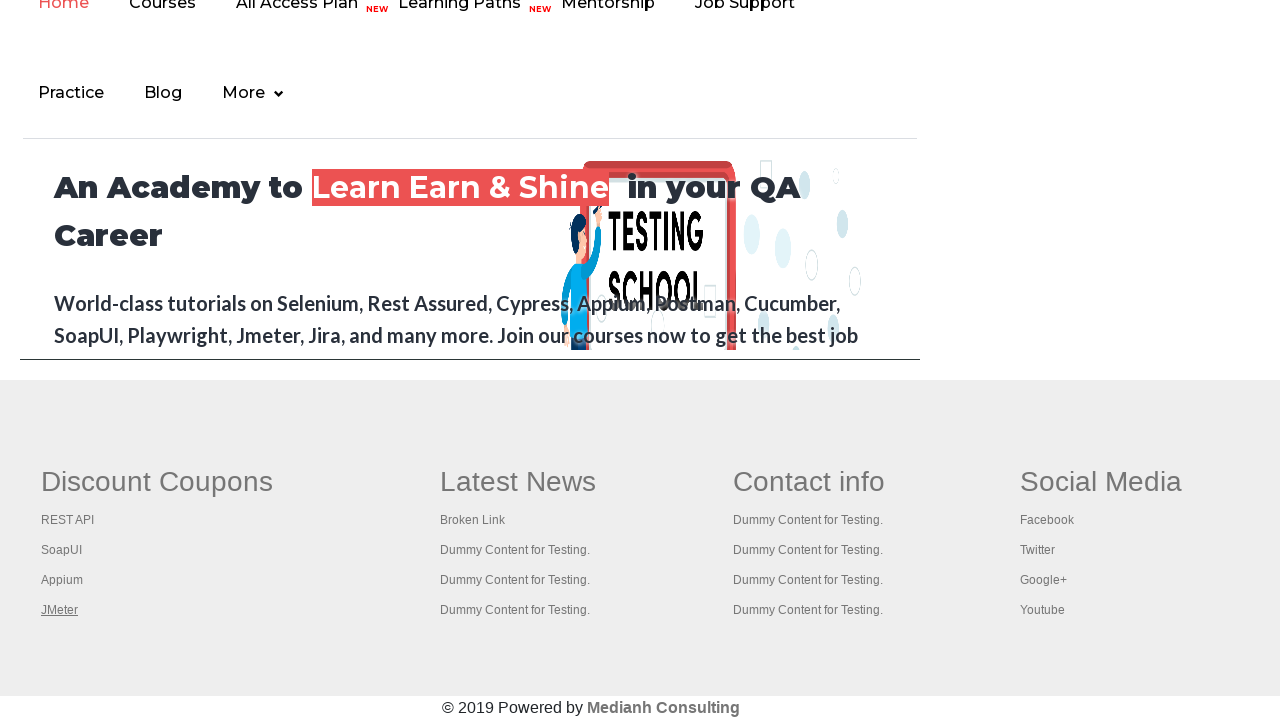

Page 1 completed loading (domcontentloaded)
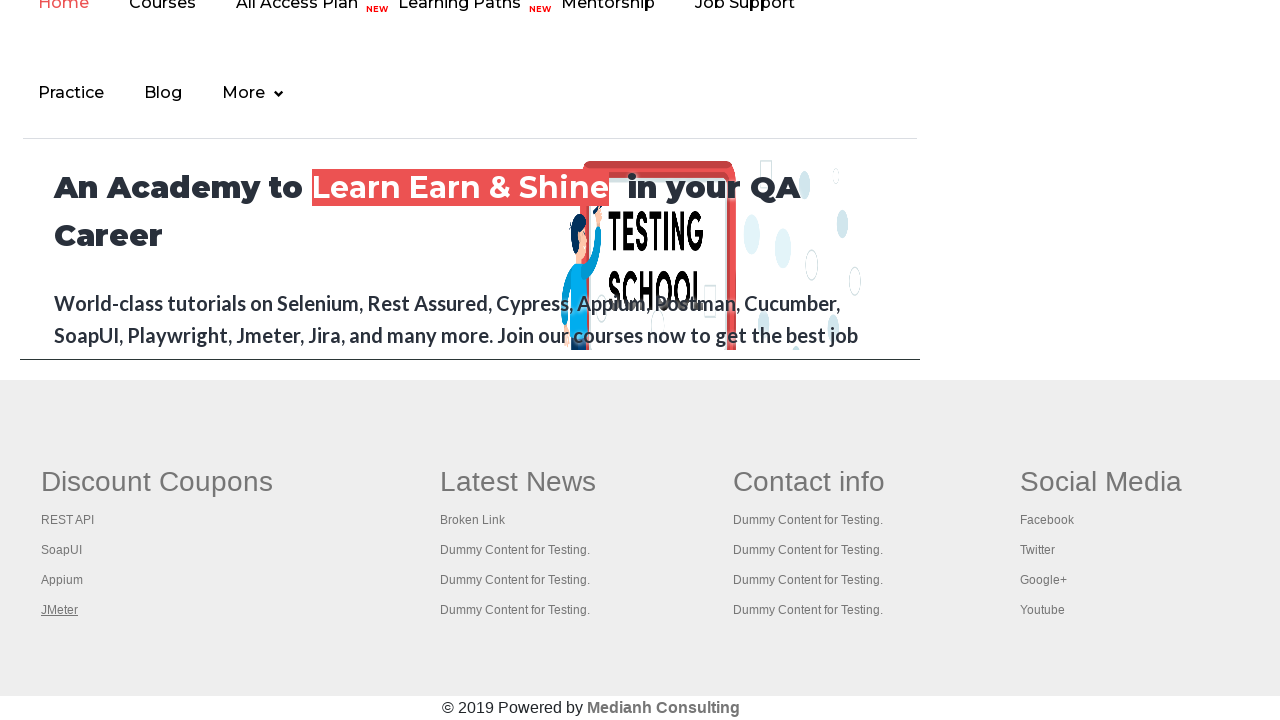

Waited 1000ms after verifying page 1 loaded
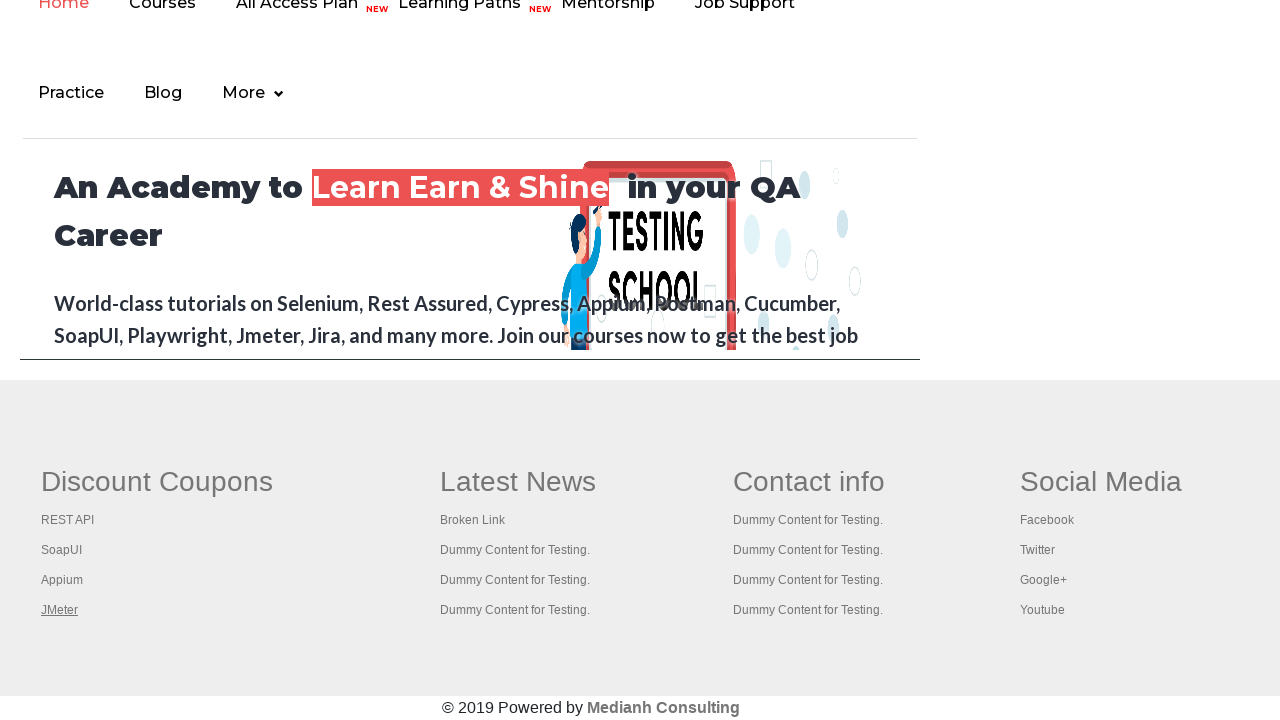

Brought page 2 to front
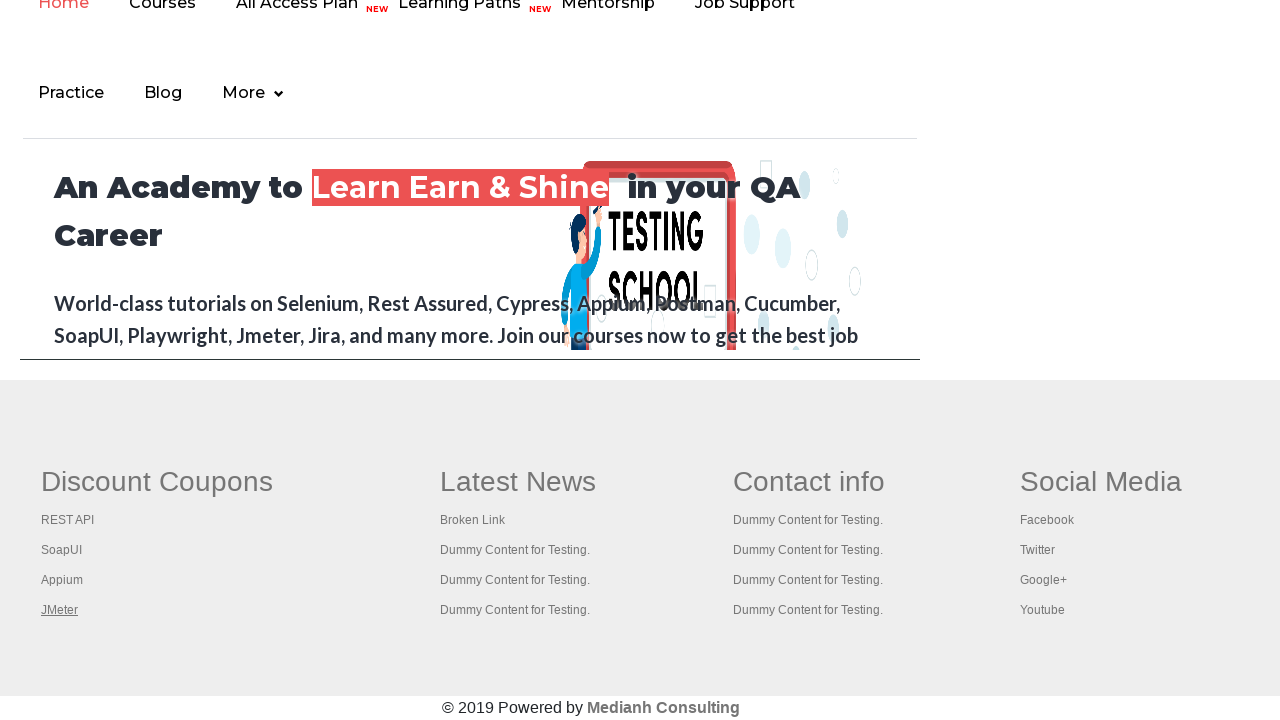

Page 2 completed loading (domcontentloaded)
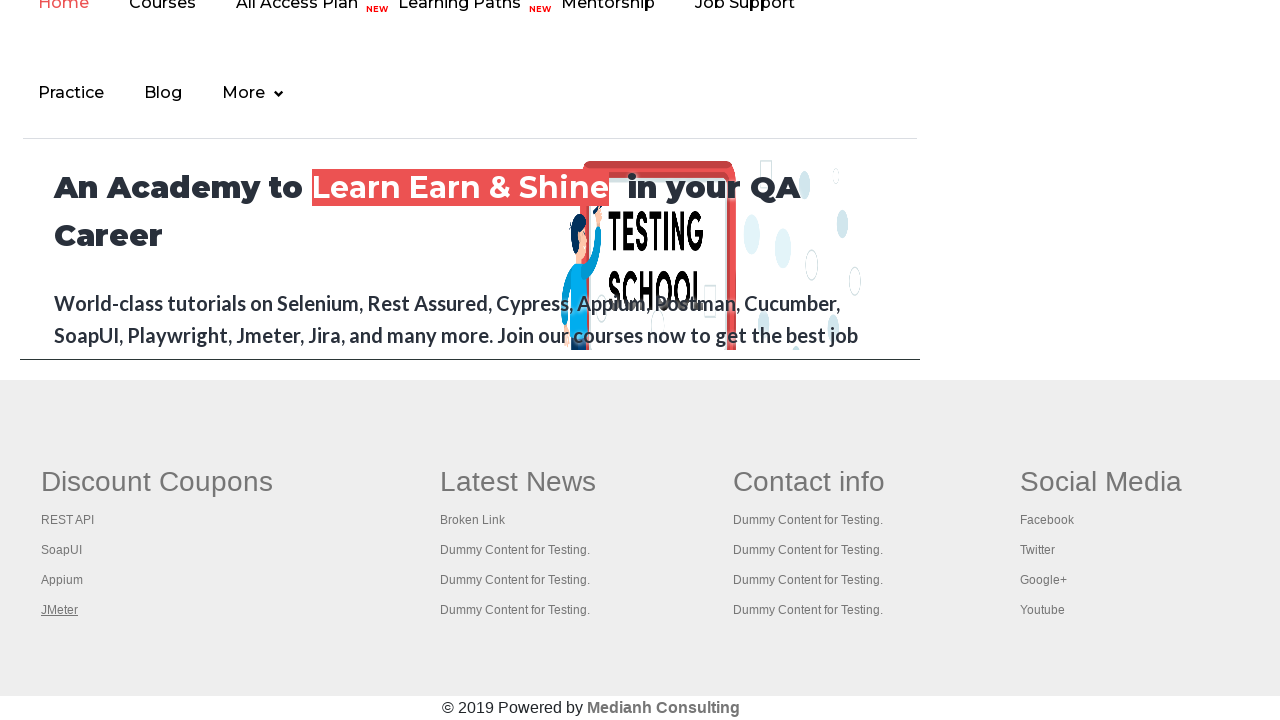

Waited 1000ms after verifying page 2 loaded
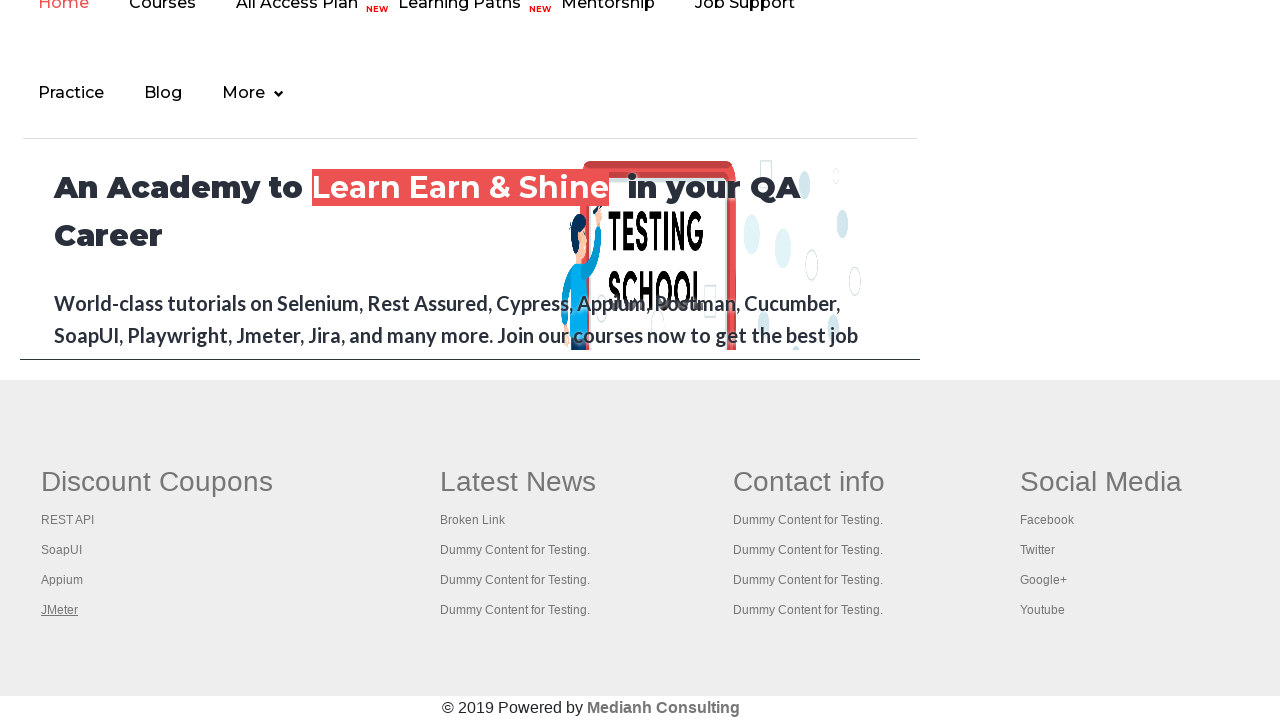

Brought page 3 to front
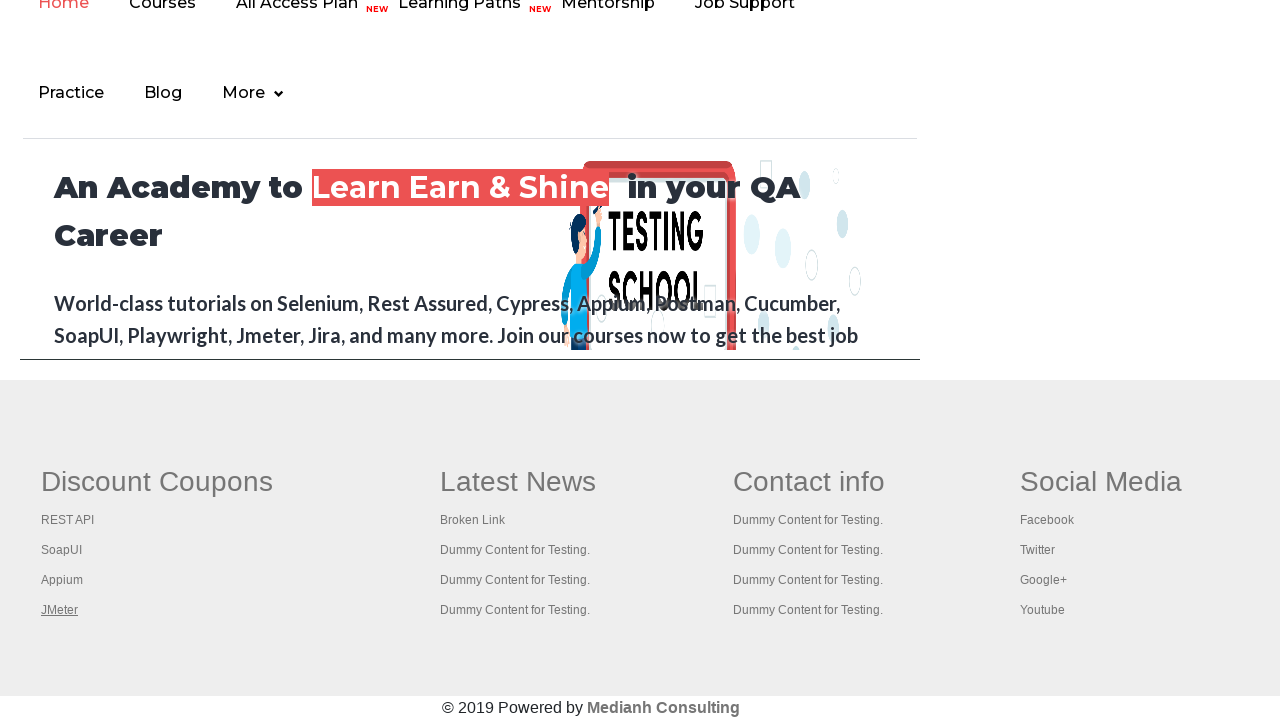

Page 3 completed loading (domcontentloaded)
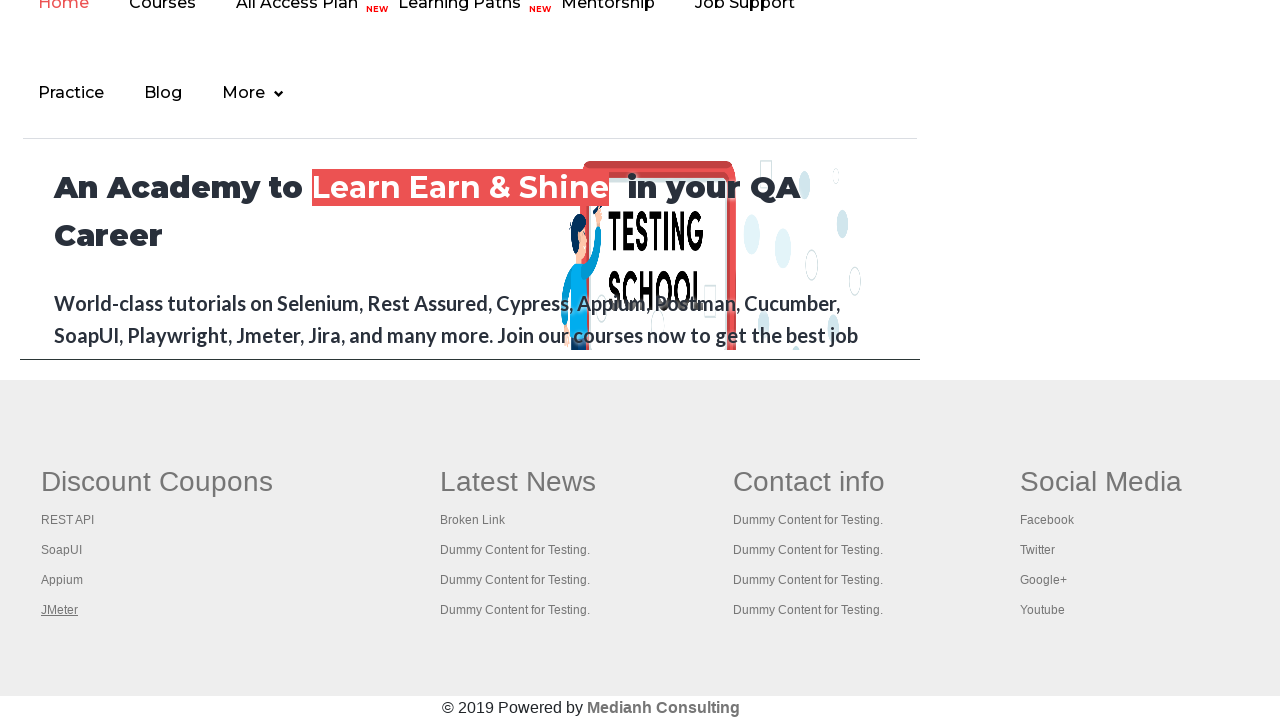

Waited 1000ms after verifying page 3 loaded
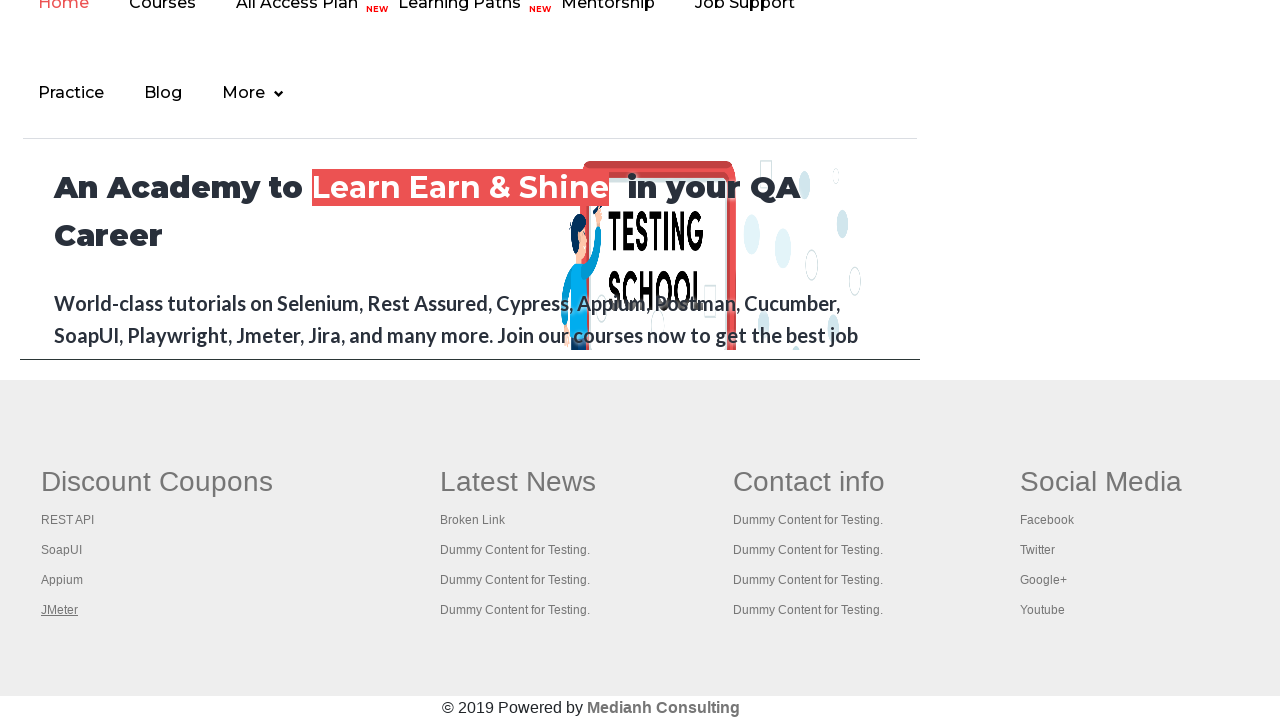

Brought page 4 to front
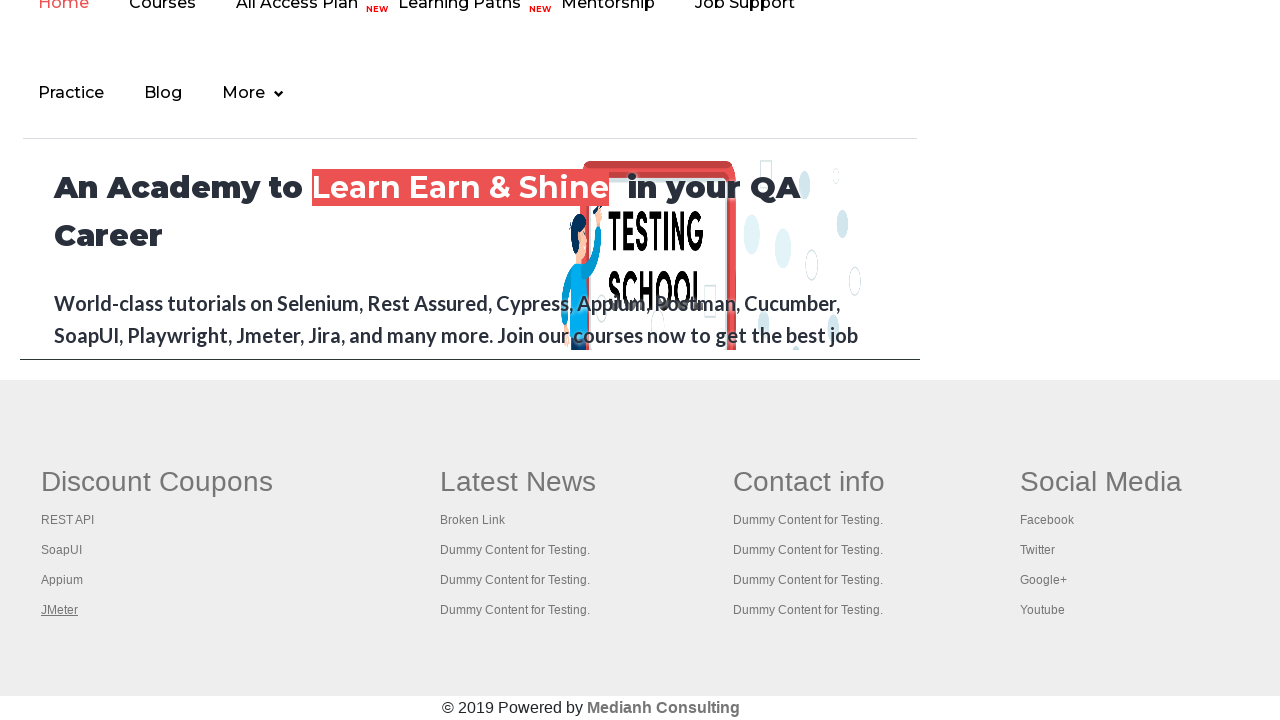

Page 4 completed loading (domcontentloaded)
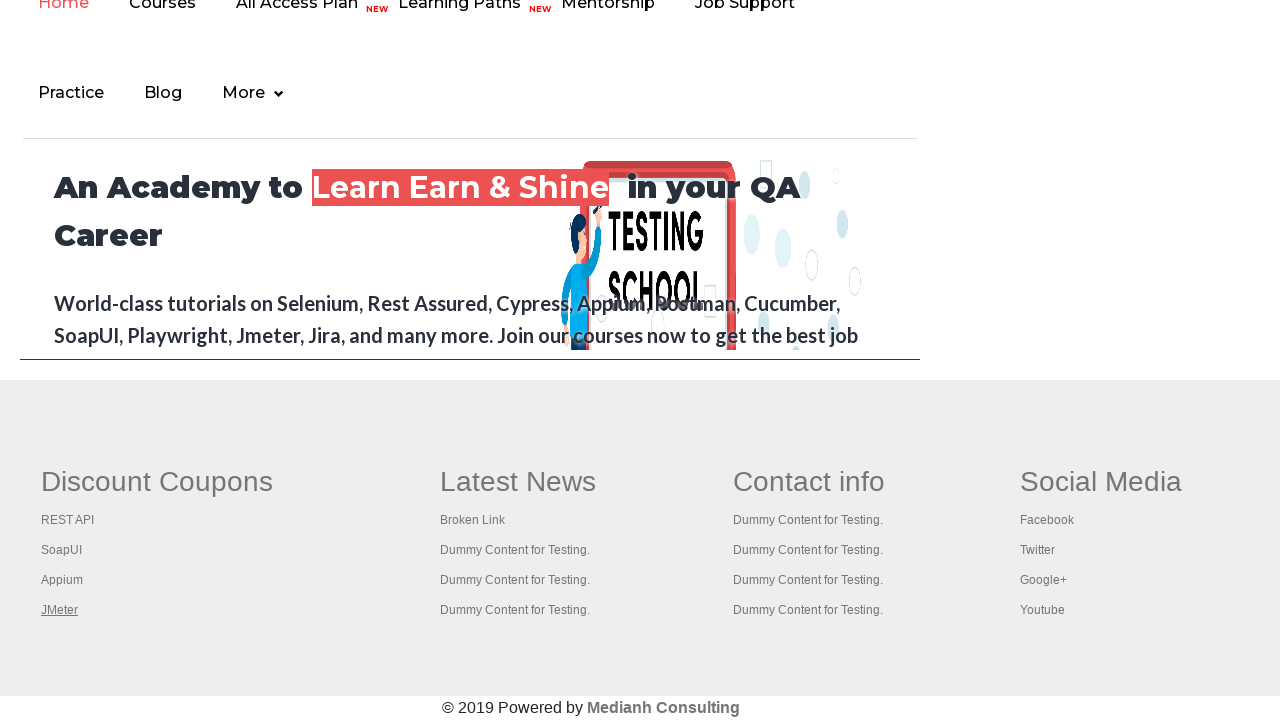

Waited 1000ms after verifying page 4 loaded
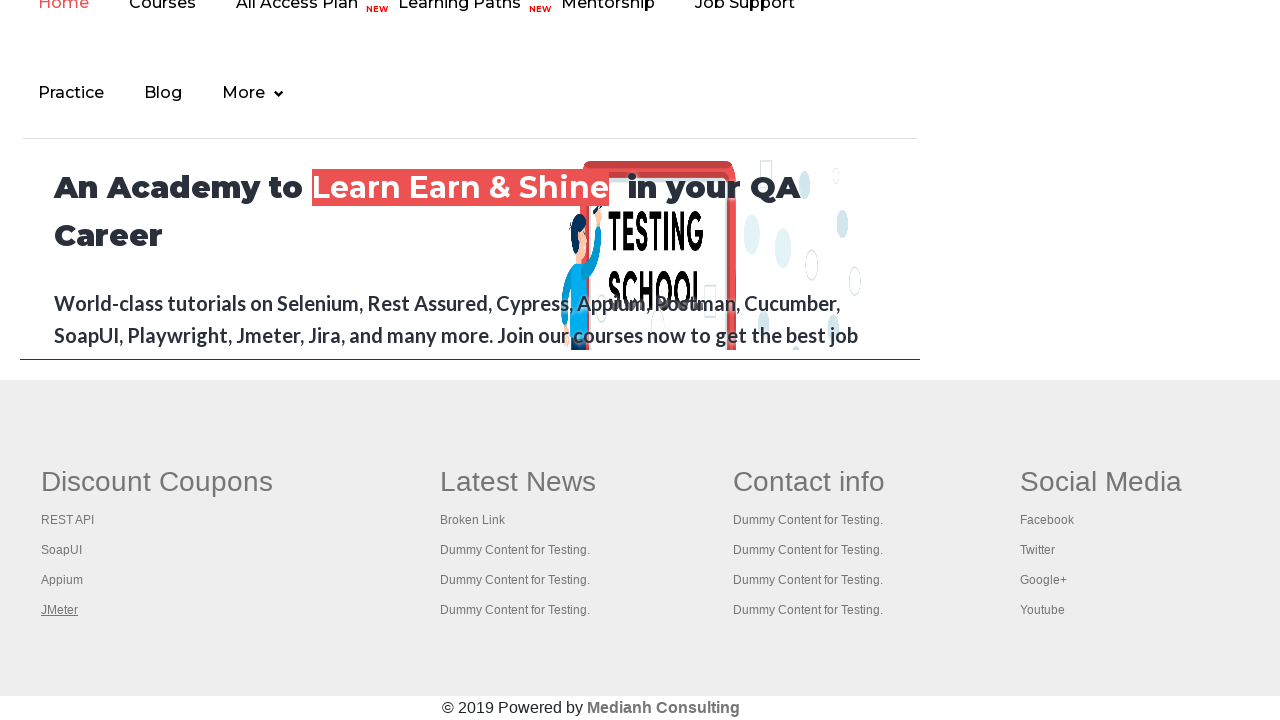

Brought page 5 to front
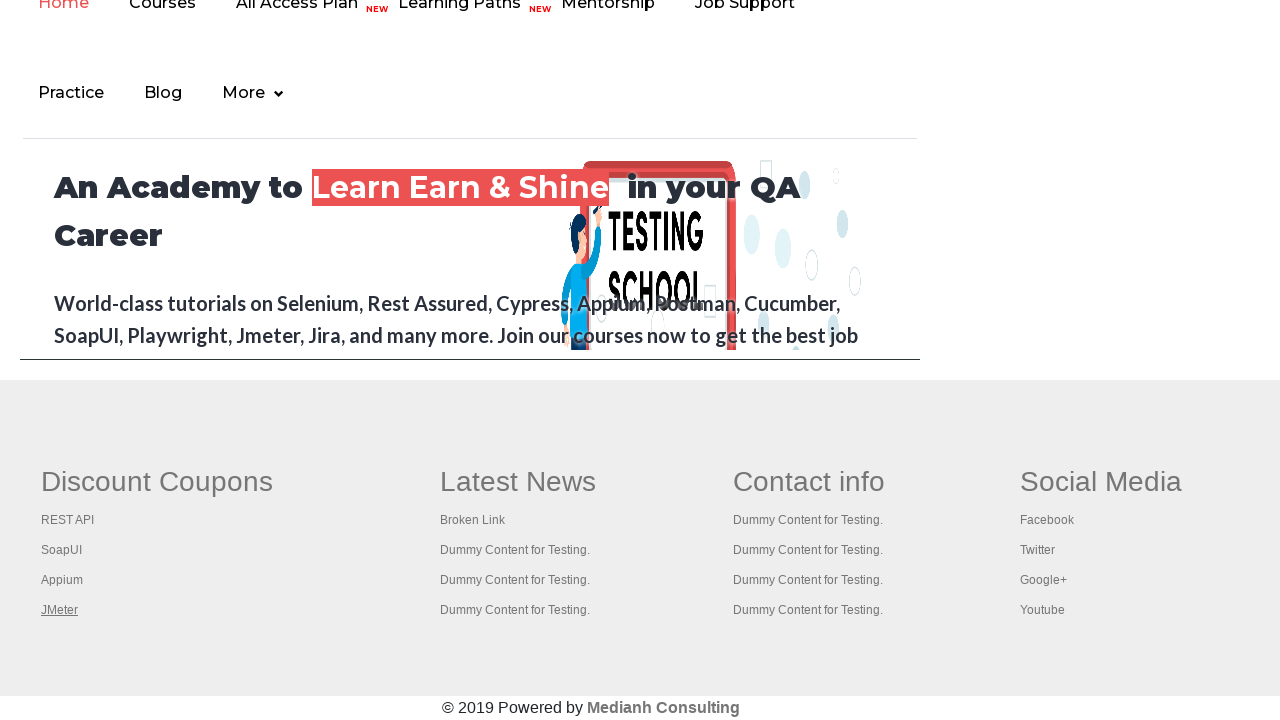

Page 5 completed loading (domcontentloaded)
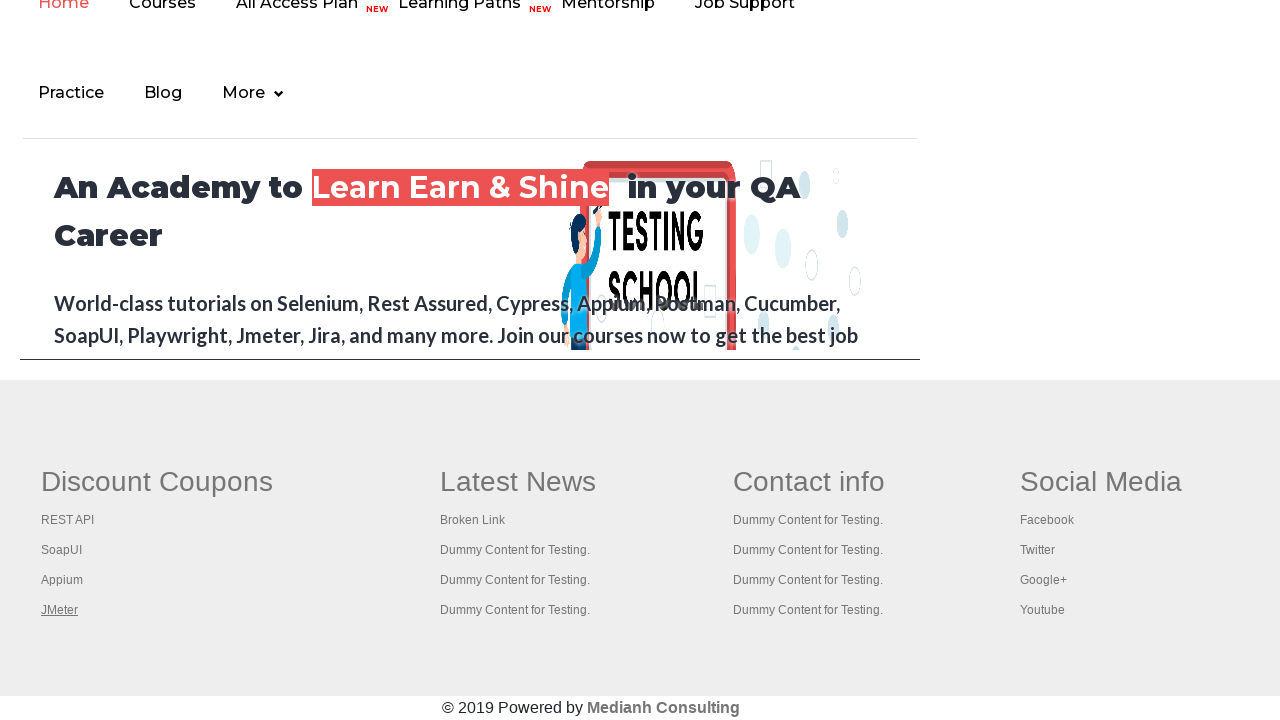

Waited 1000ms after verifying page 5 loaded
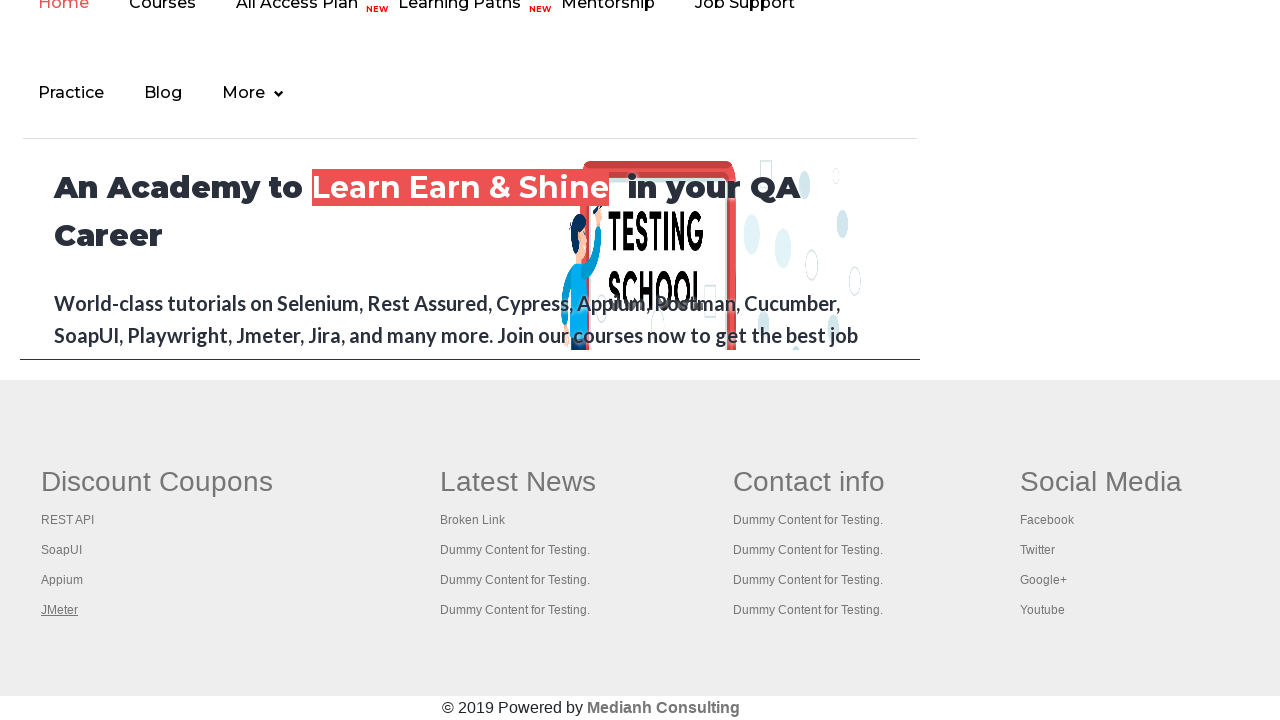

Brought page 6 to front
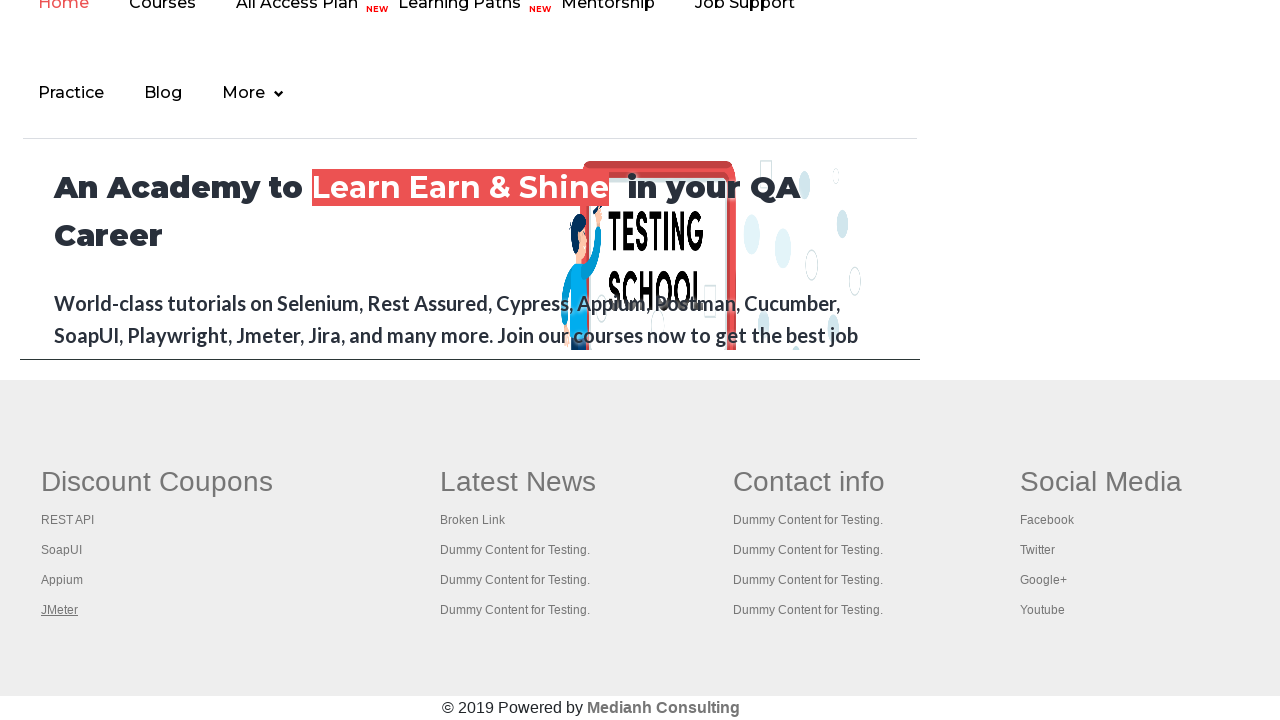

Page 6 completed loading (domcontentloaded)
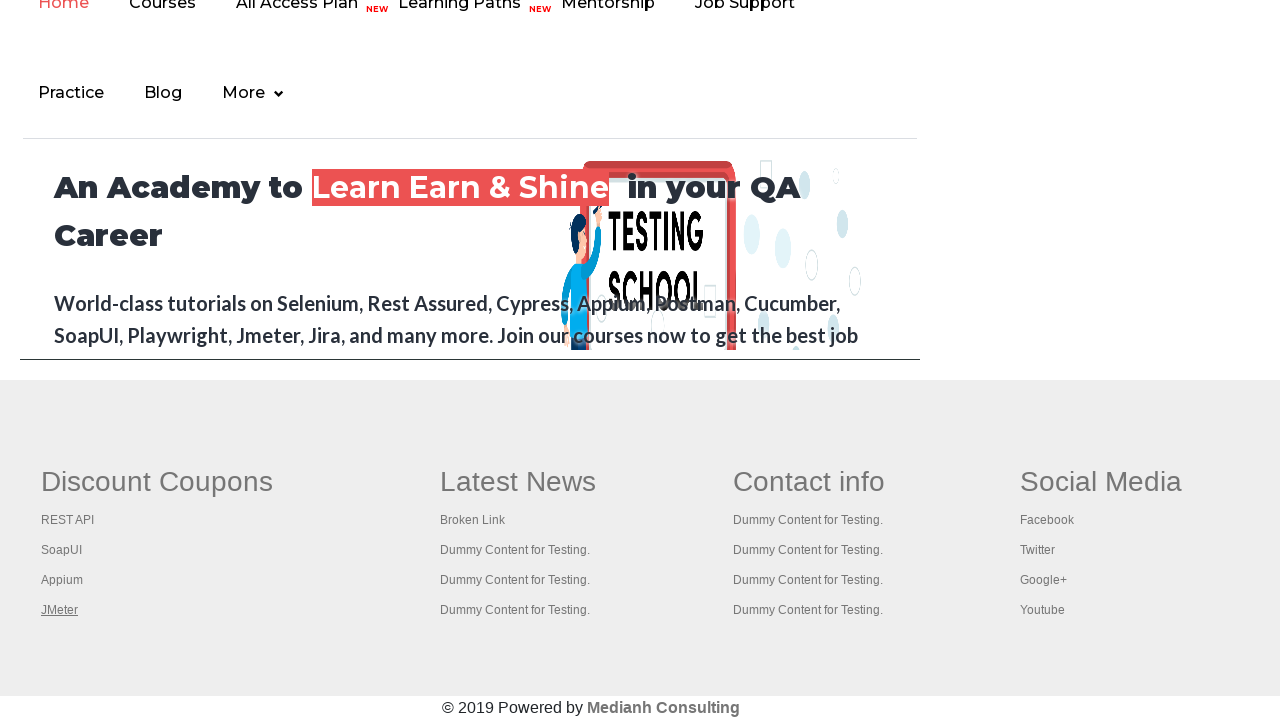

Waited 1000ms after verifying page 6 loaded
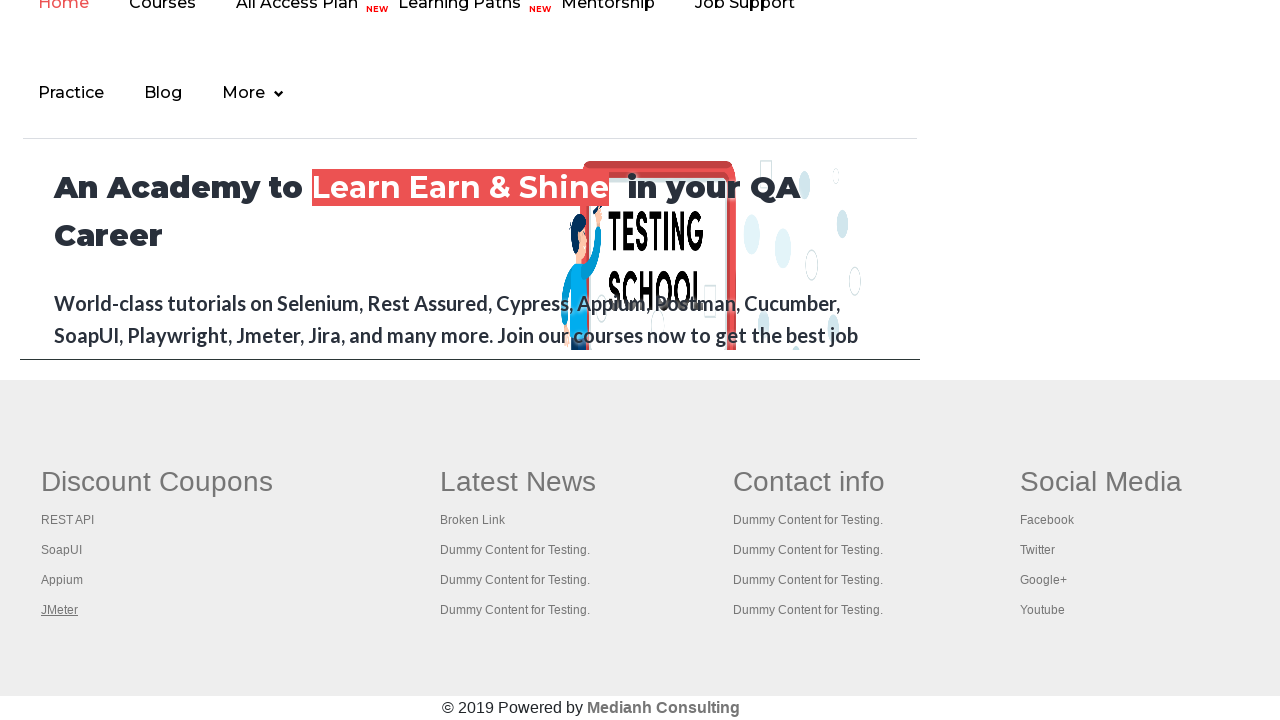

Switched back to parent/original window
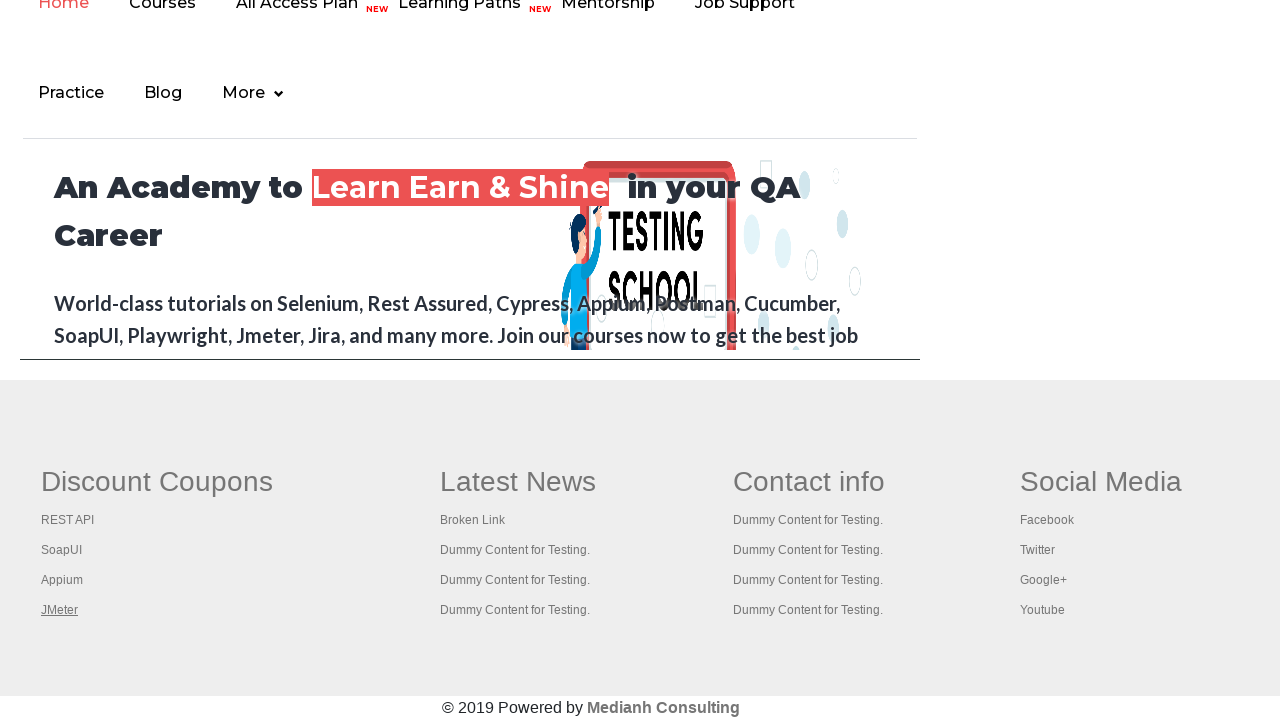

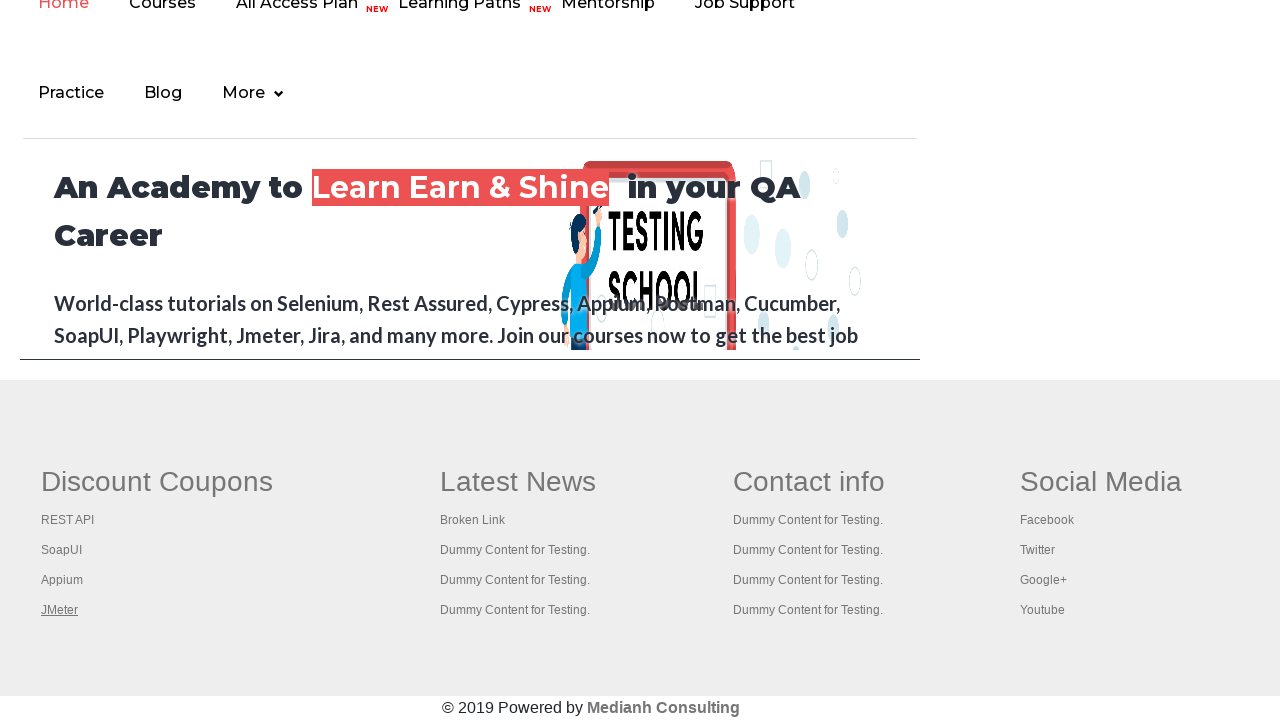